Tests laminate flooring calculator by entering room and material dimensions, then verifying calculation results

Starting URL: https://masterskayapola.ru/kalkulyator/laminata.html

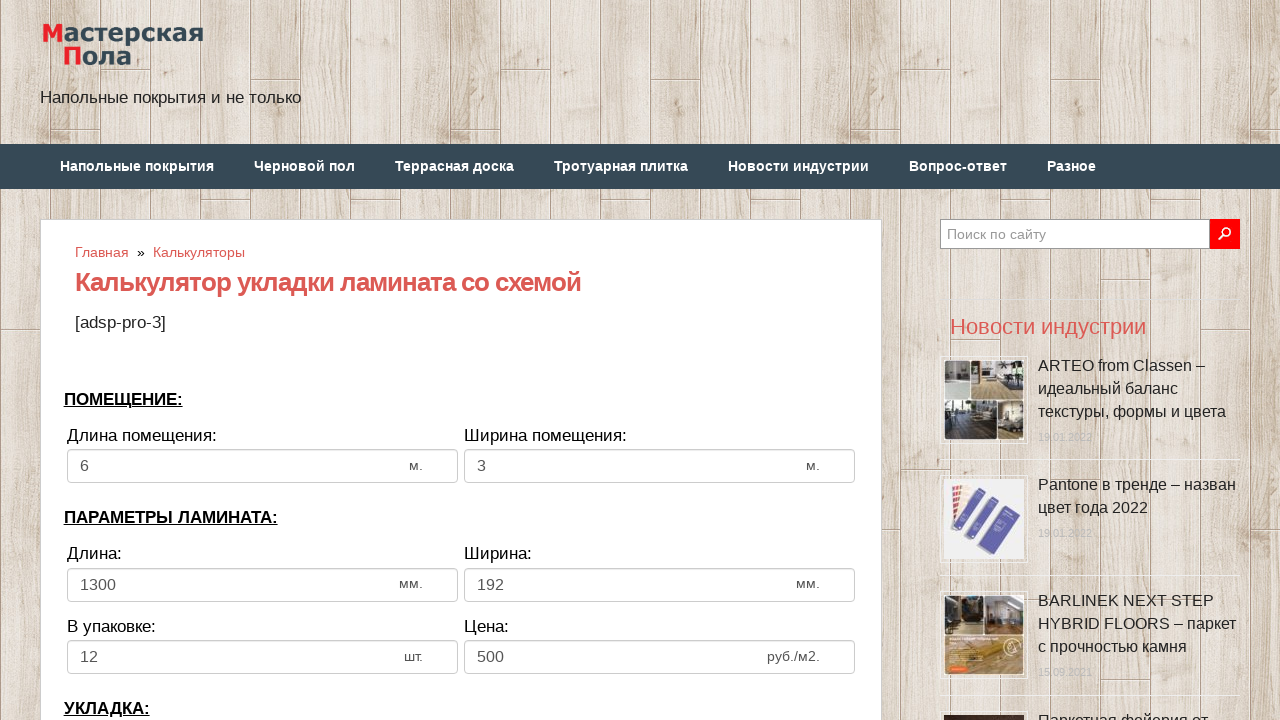

Clicked room width input field at (262, 466) on input[name='calc_roomwidth']
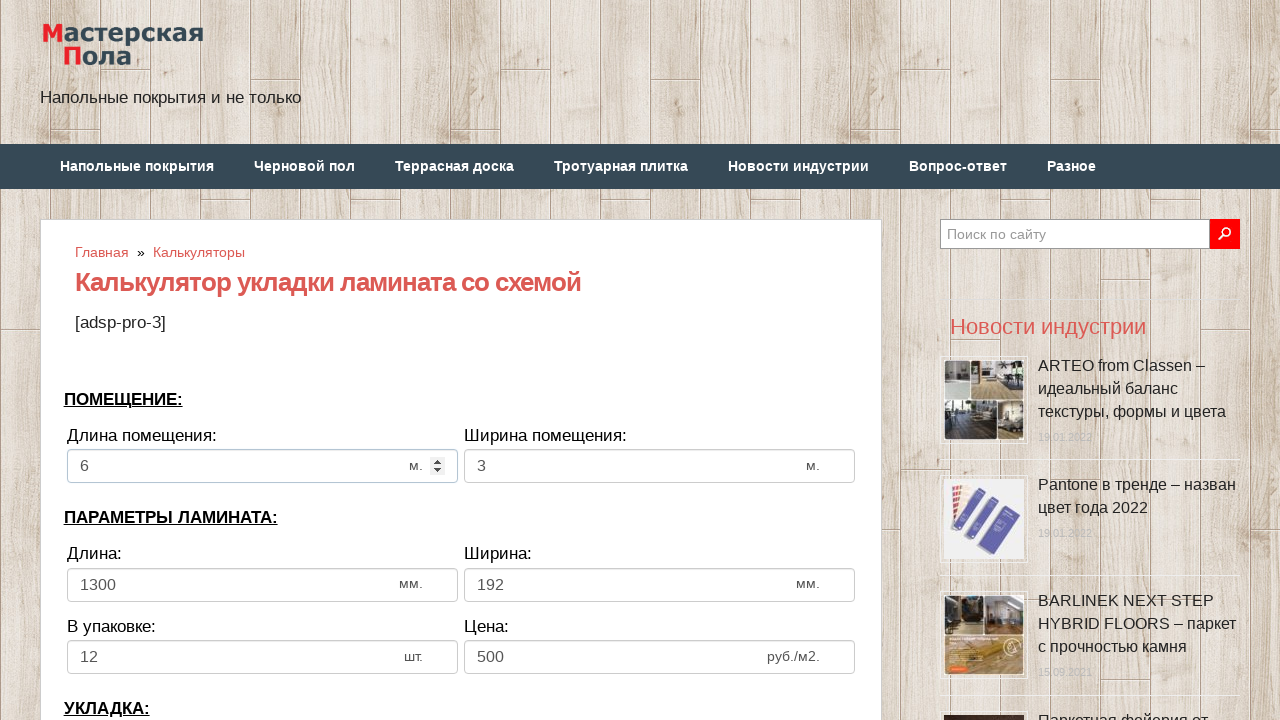

Selected all text in room width field on input[name='calc_roomwidth']
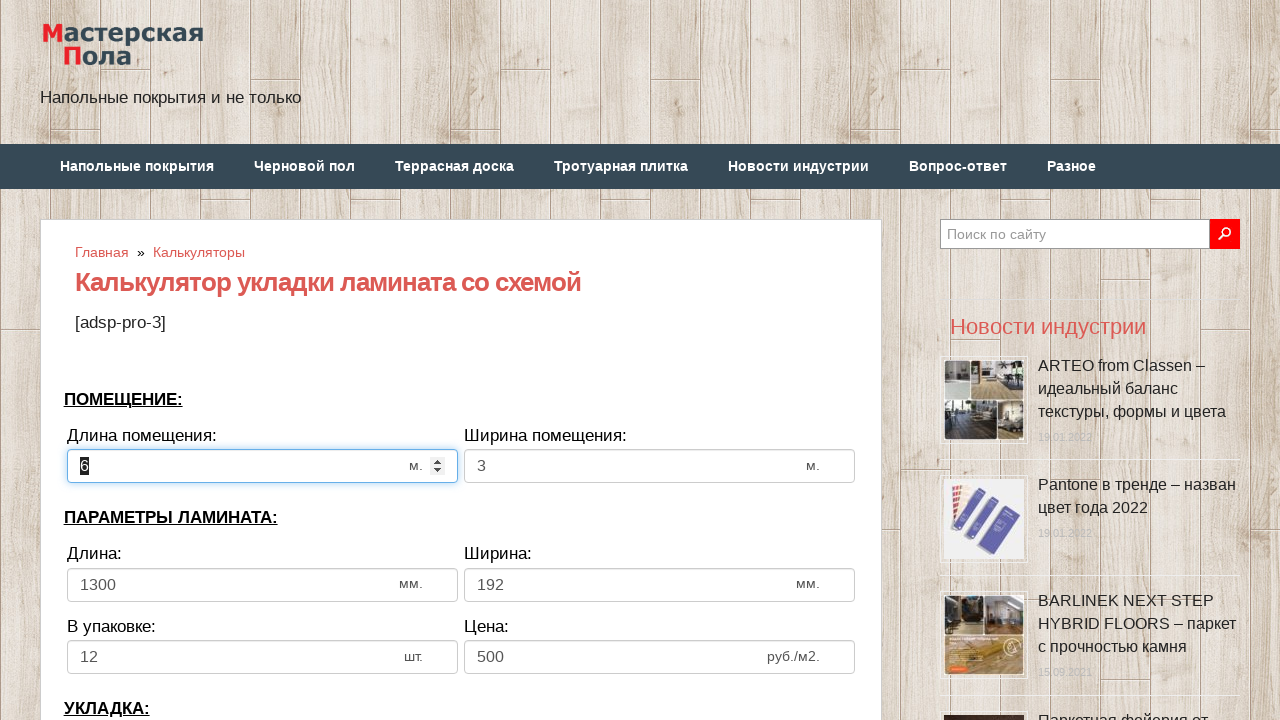

Cleared room width field on input[name='calc_roomwidth']
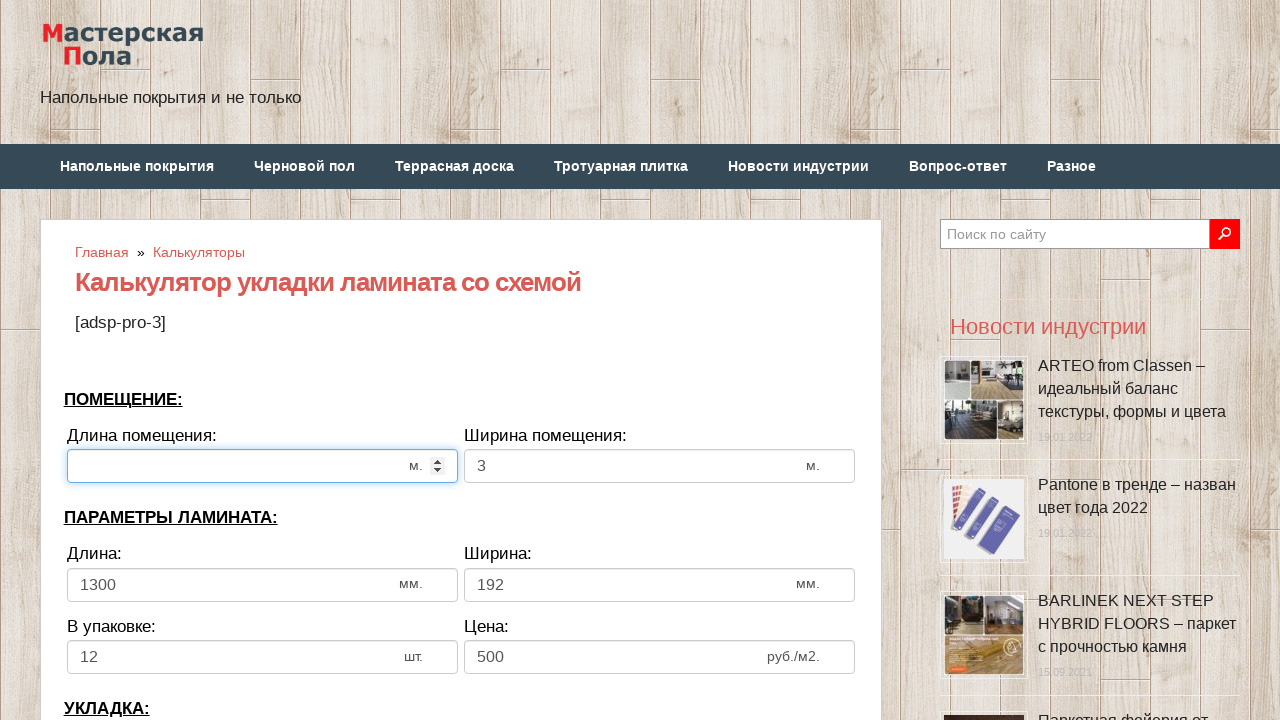

Entered room width value: 10 on input[name='calc_roomwidth']
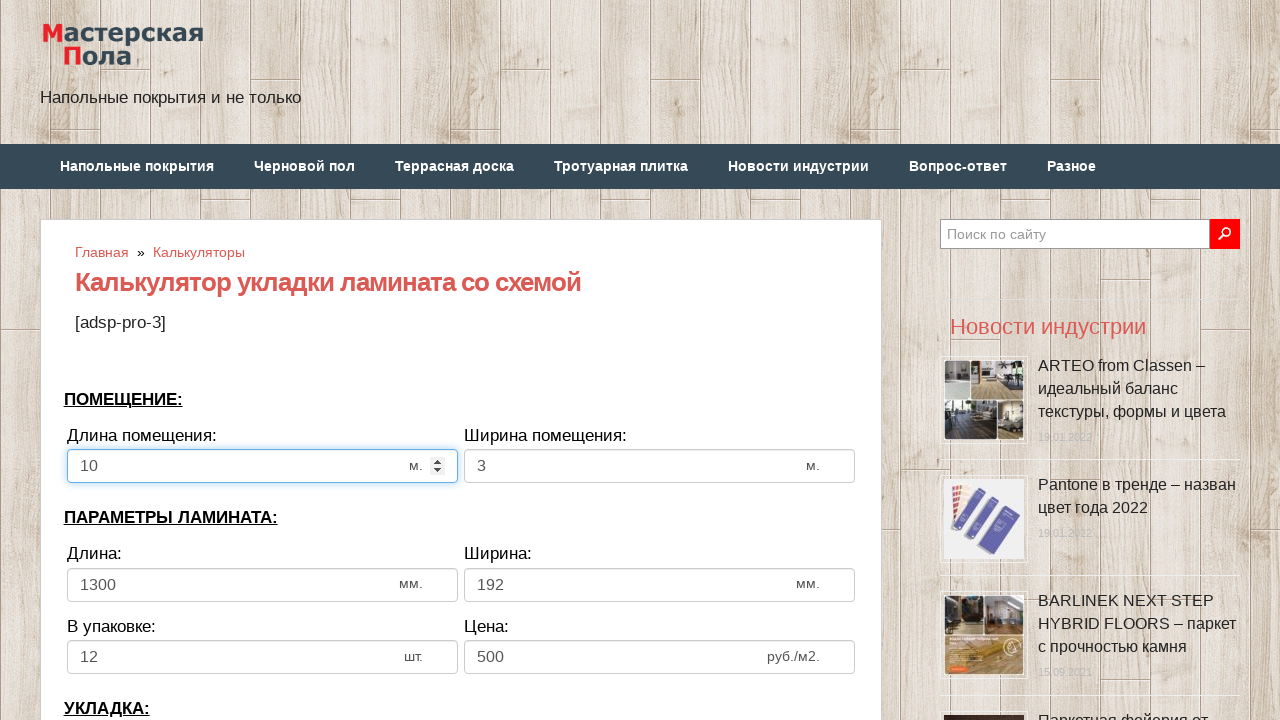

Clicked room height input field at (660, 466) on input[name='calc_roomheight']
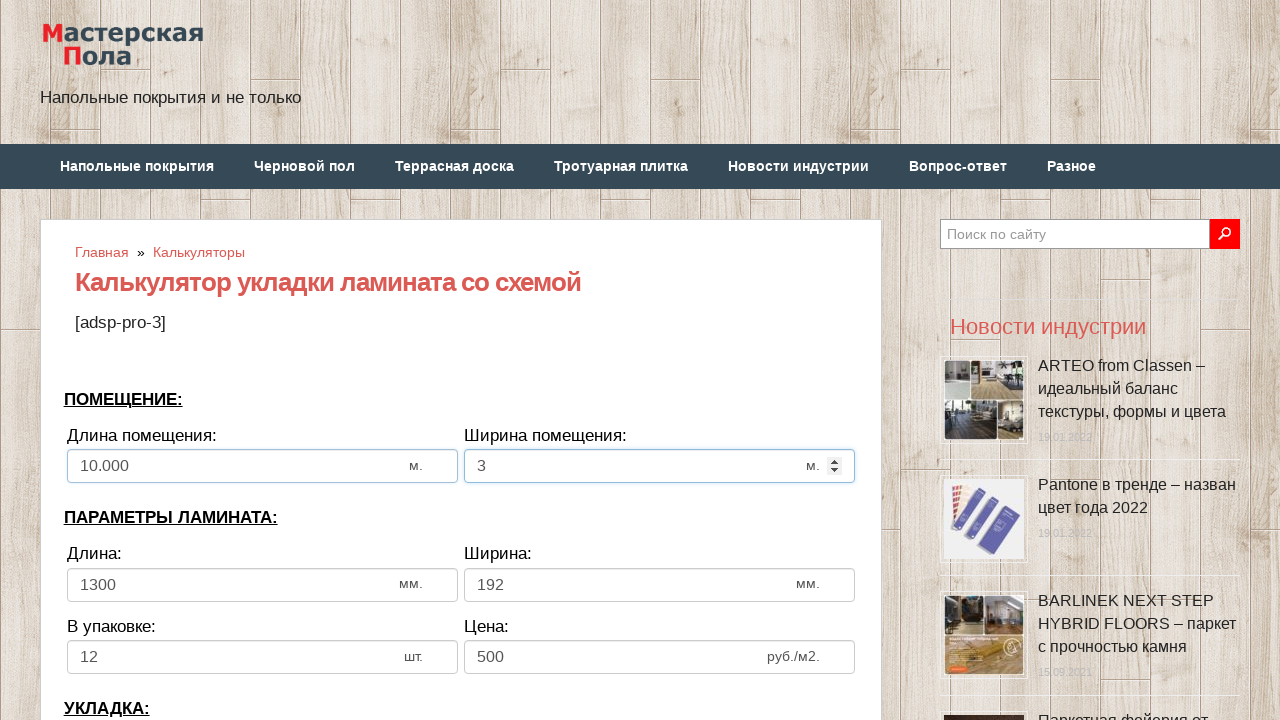

Selected all text in room height field on input[name='calc_roomheight']
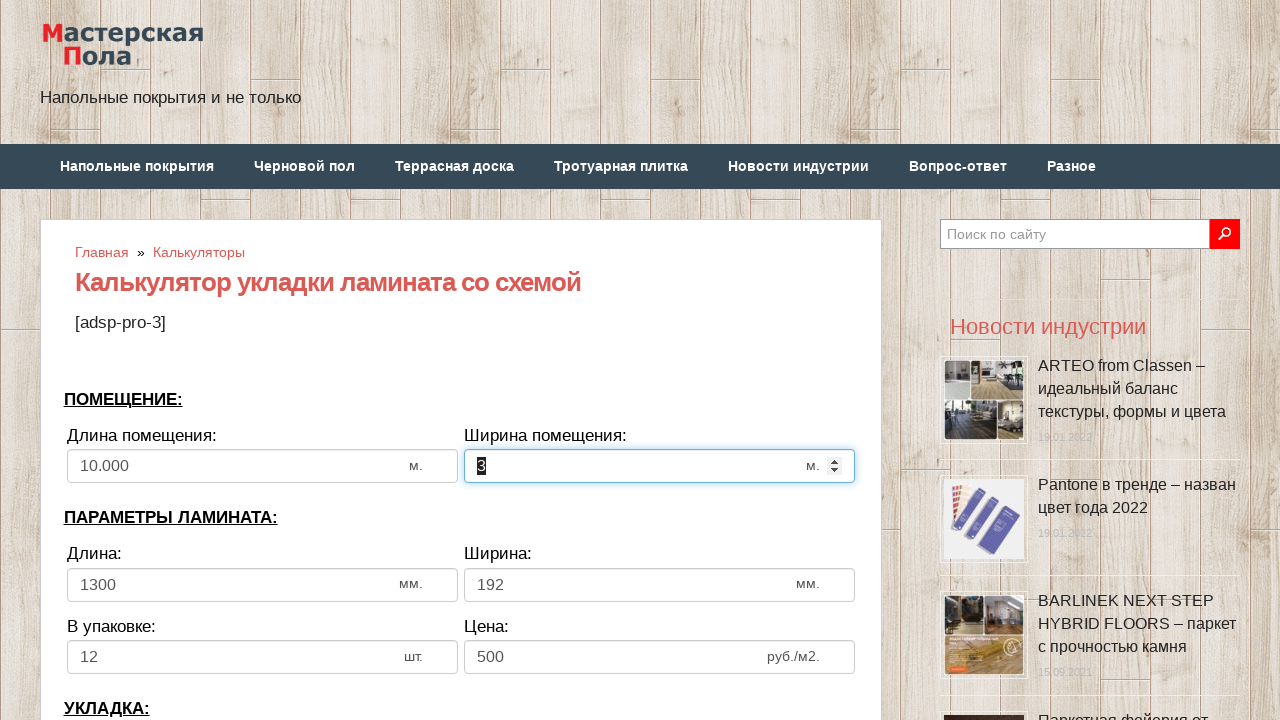

Cleared room height field on input[name='calc_roomheight']
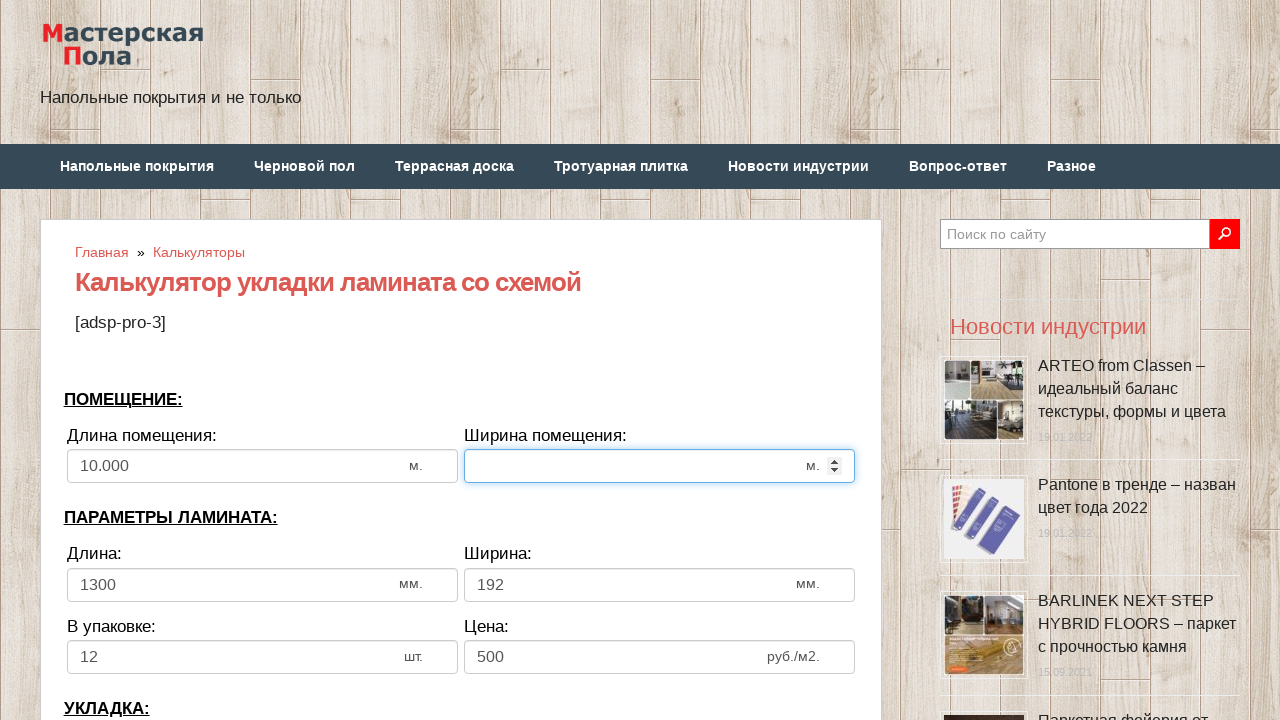

Entered room height value: 5 on input[name='calc_roomheight']
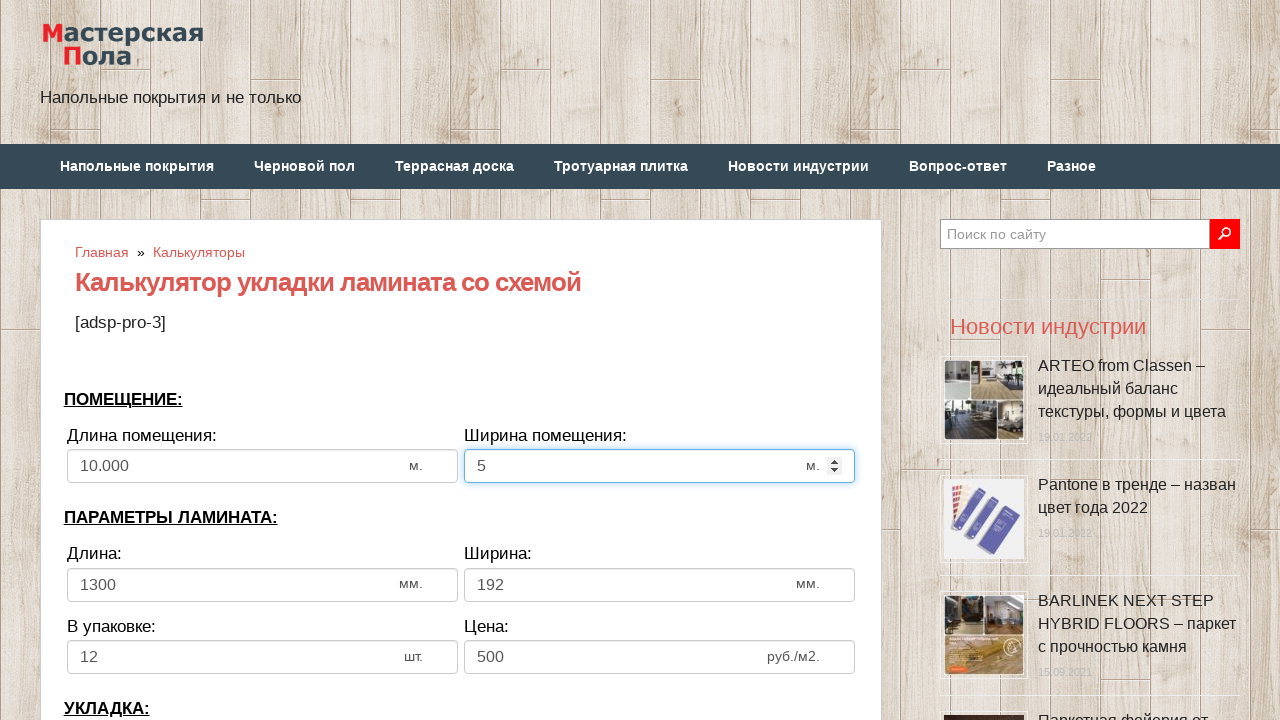

Clicked laminate width input field at (262, 585) on input[name='calc_lamwidth']
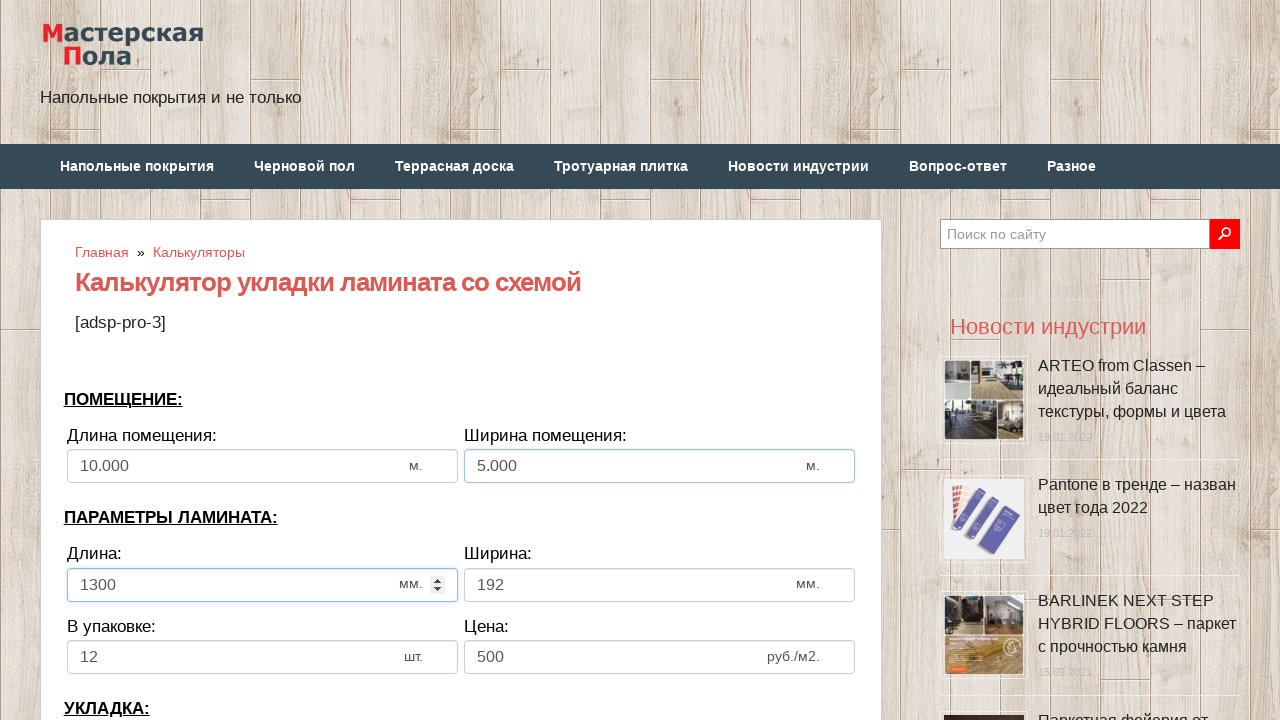

Selected all text in laminate width field on input[name='calc_lamwidth']
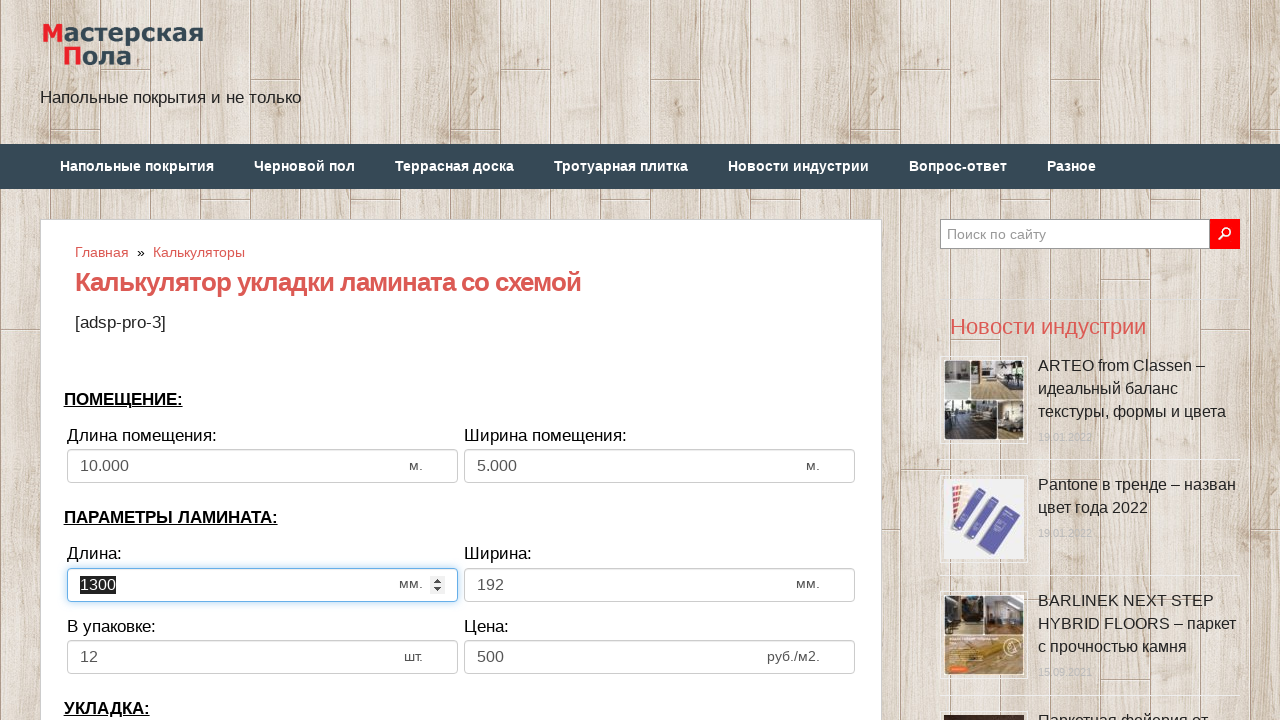

Cleared laminate width field on input[name='calc_lamwidth']
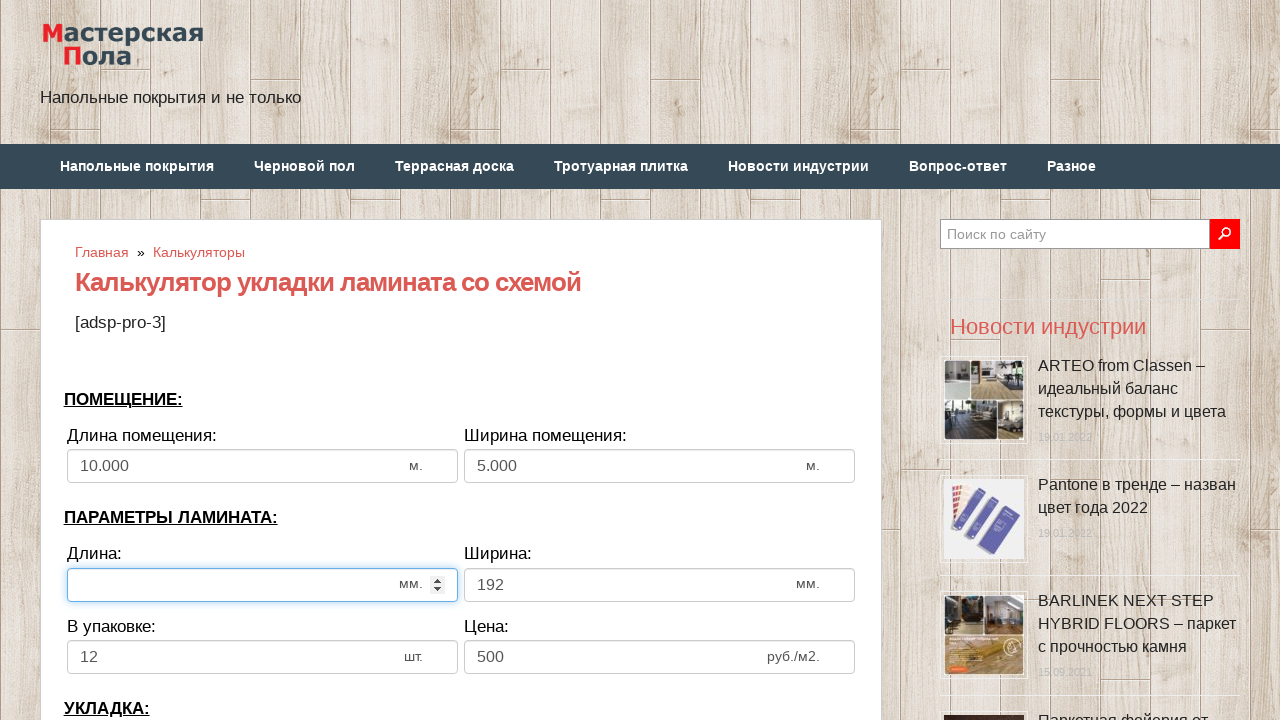

Entered laminate width value: 1300 on input[name='calc_lamwidth']
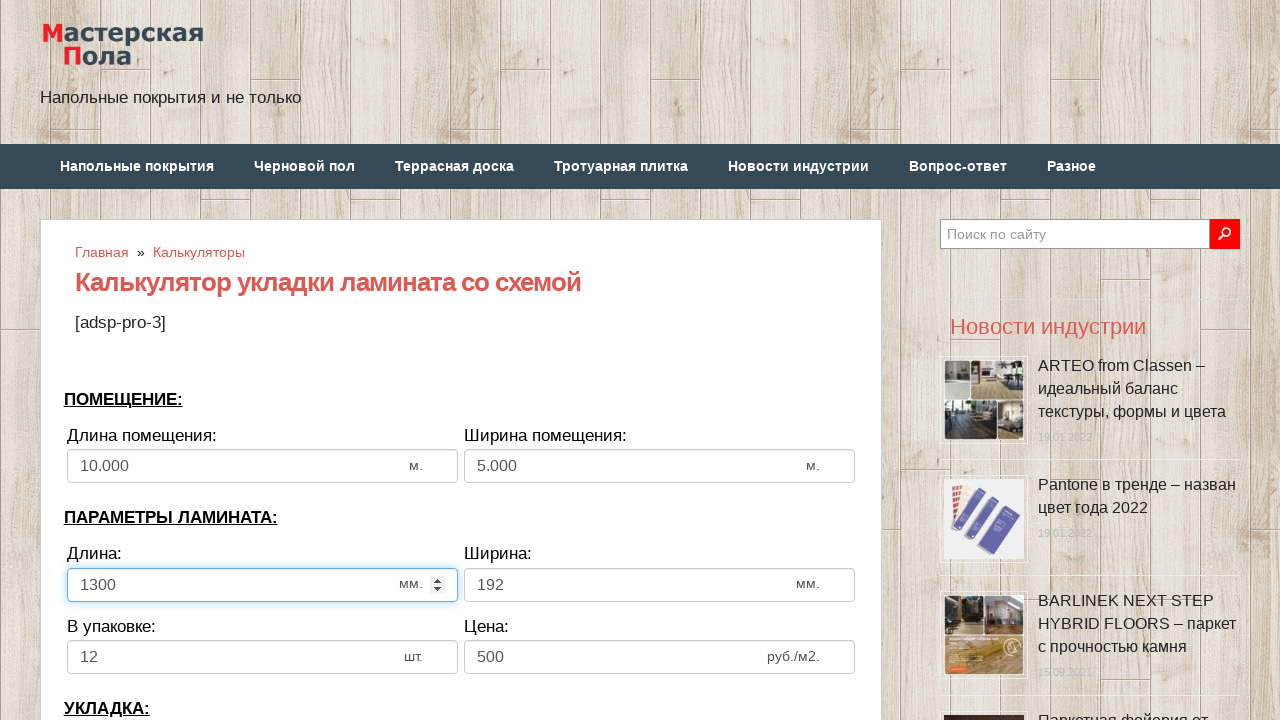

Clicked laminate height input field at (660, 585) on input[name='calc_lamheight']
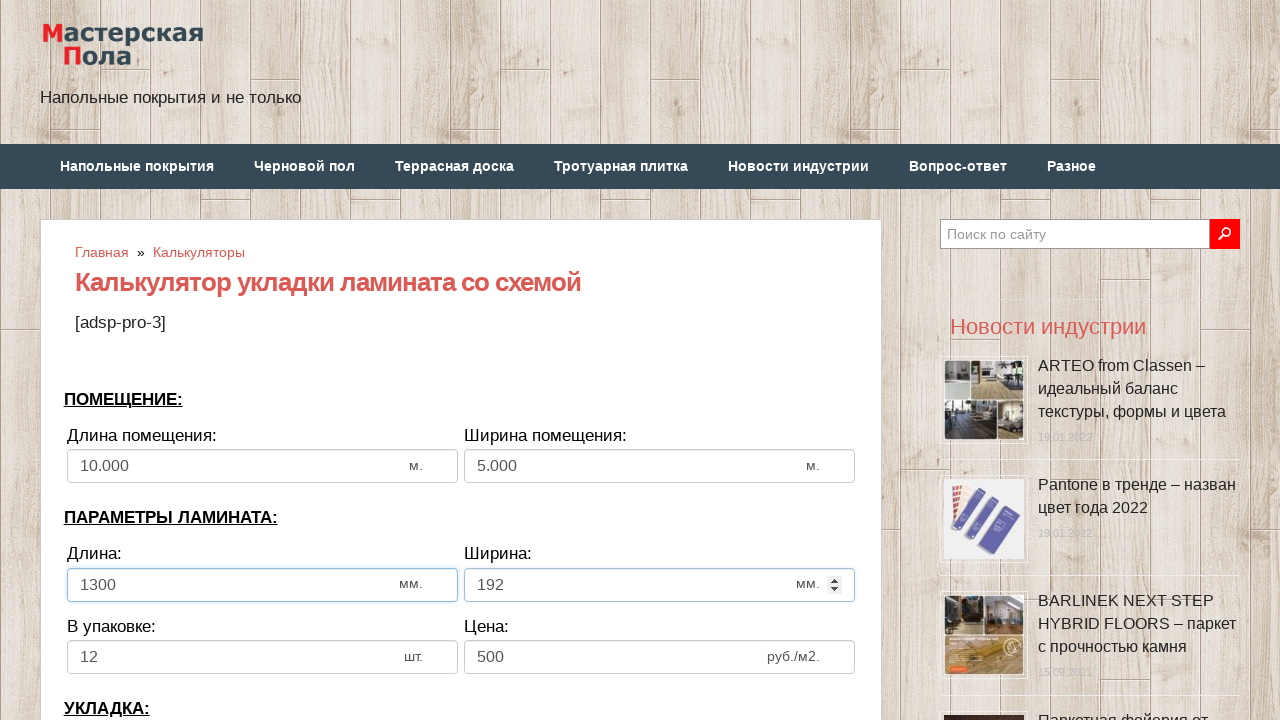

Selected all text in laminate height field on input[name='calc_lamheight']
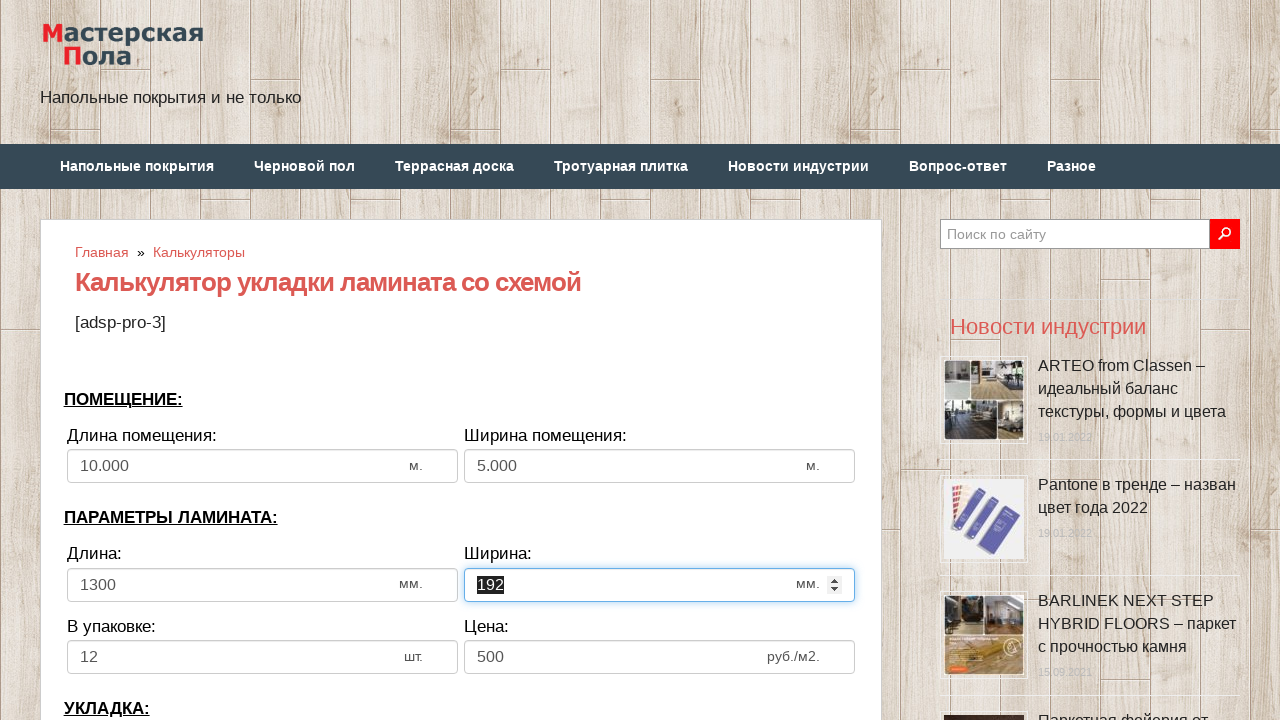

Cleared laminate height field on input[name='calc_lamheight']
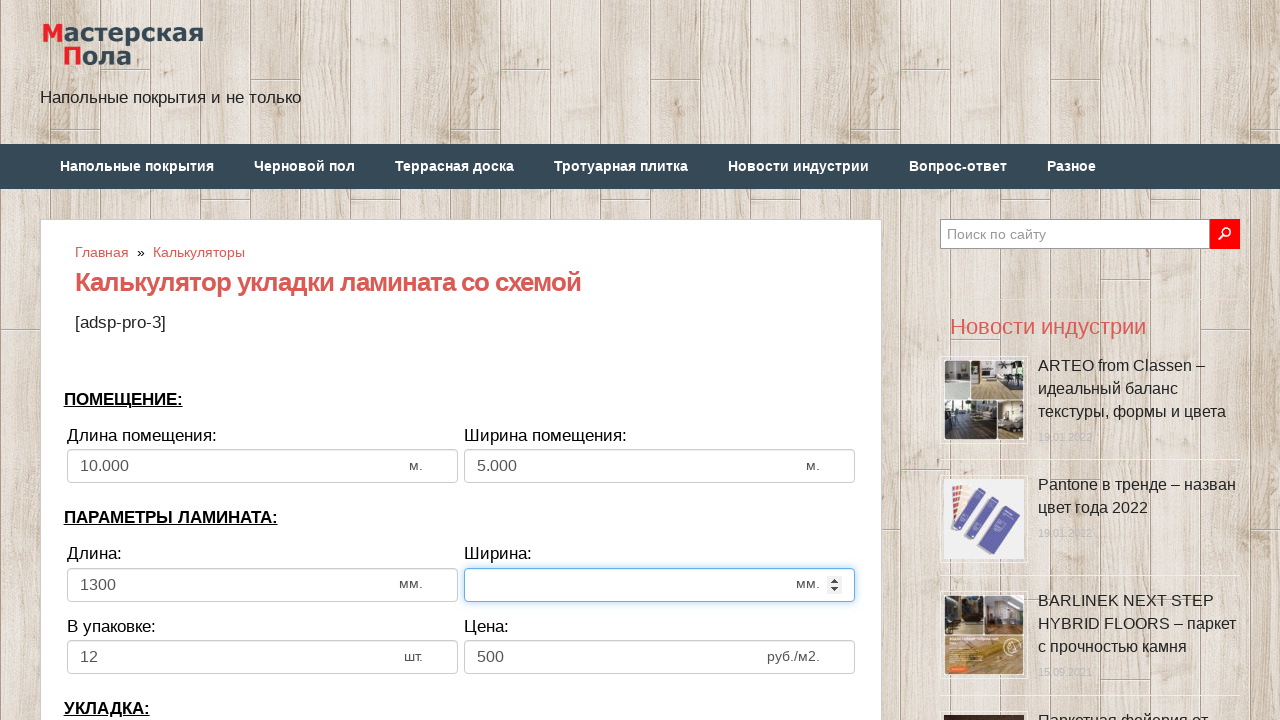

Entered laminate height value: 192 on input[name='calc_lamheight']
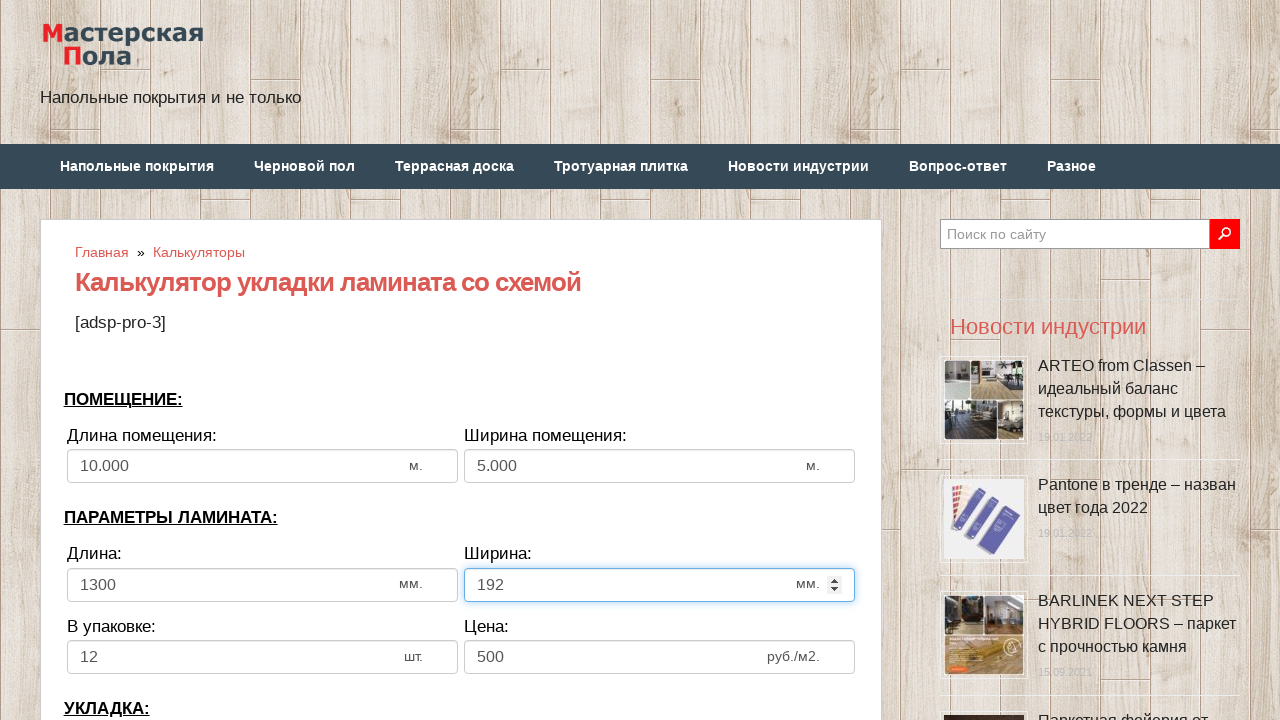

Clicked pieces in pack input field at (262, 657) on input[name='calc_inpack']
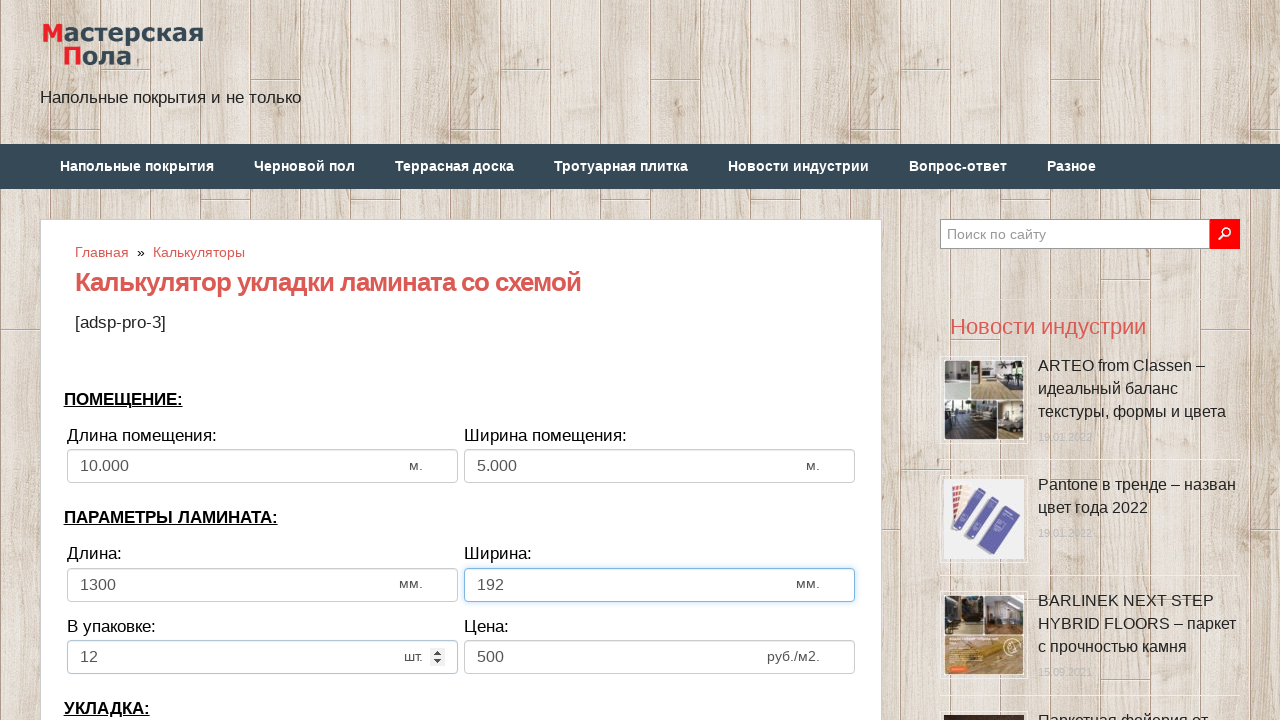

Selected all text in pieces in pack field on input[name='calc_inpack']
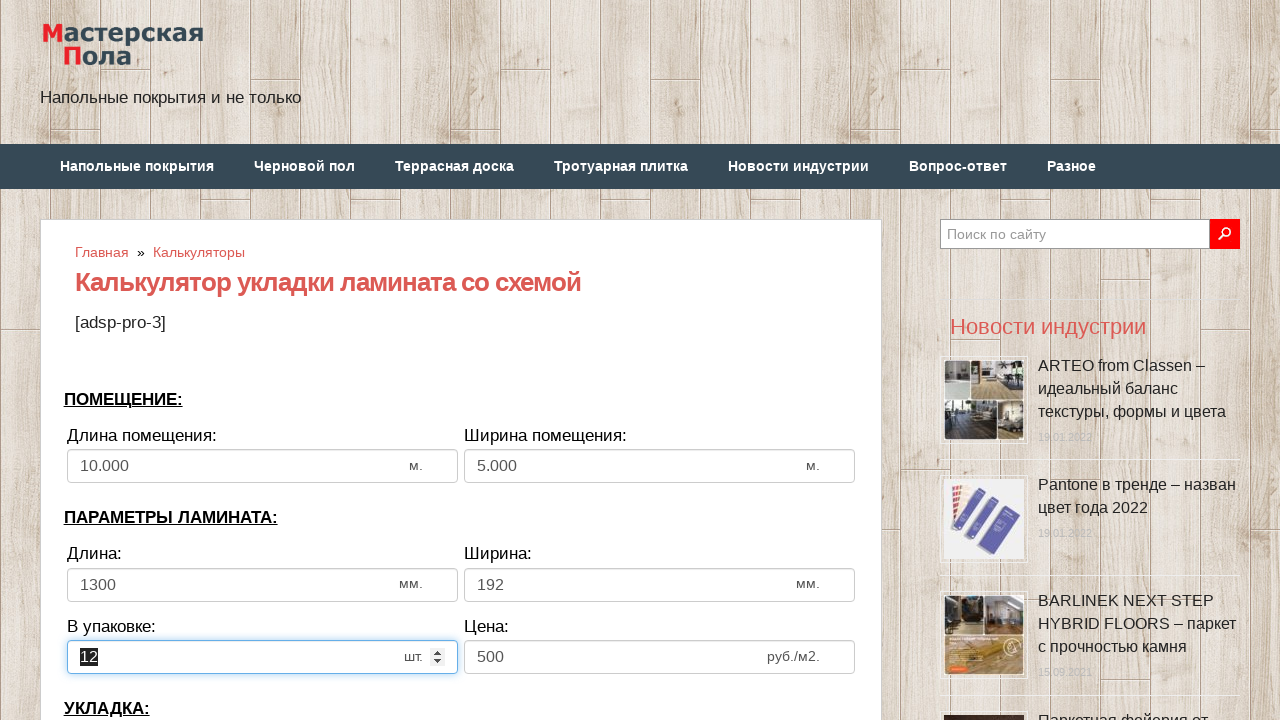

Cleared pieces in pack field on input[name='calc_inpack']
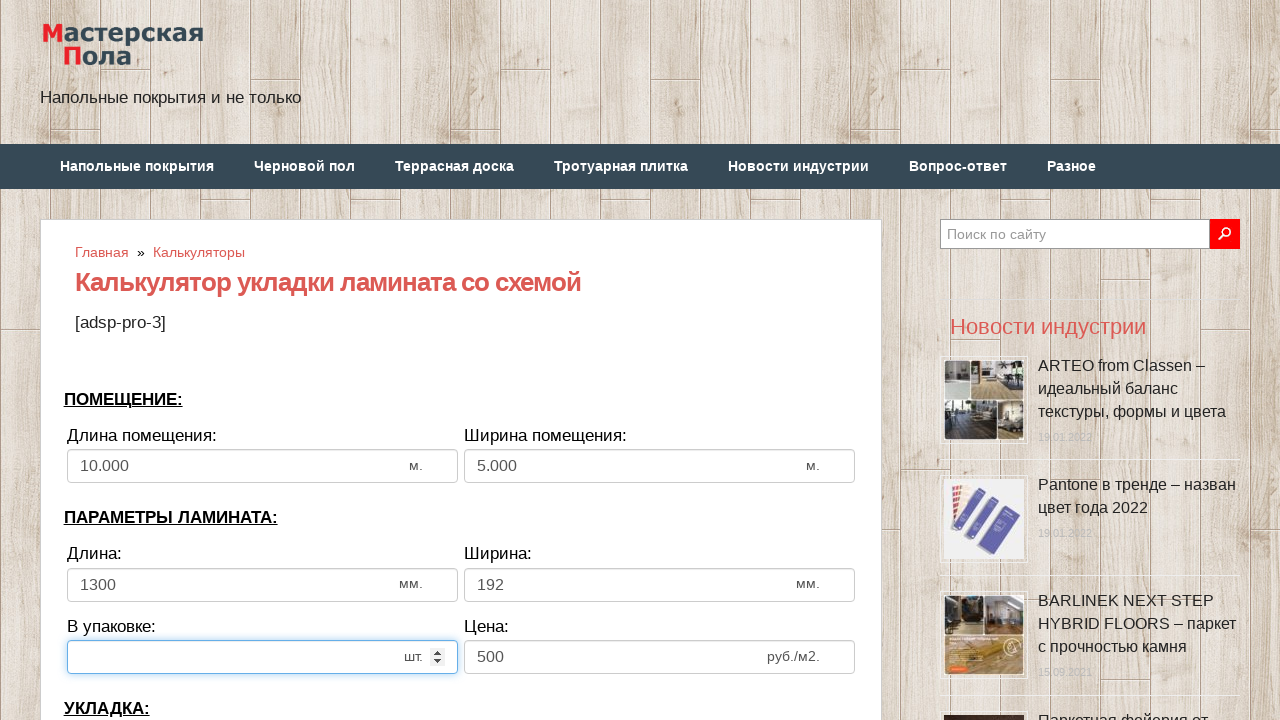

Entered pieces in pack value: 12 on input[name='calc_inpack']
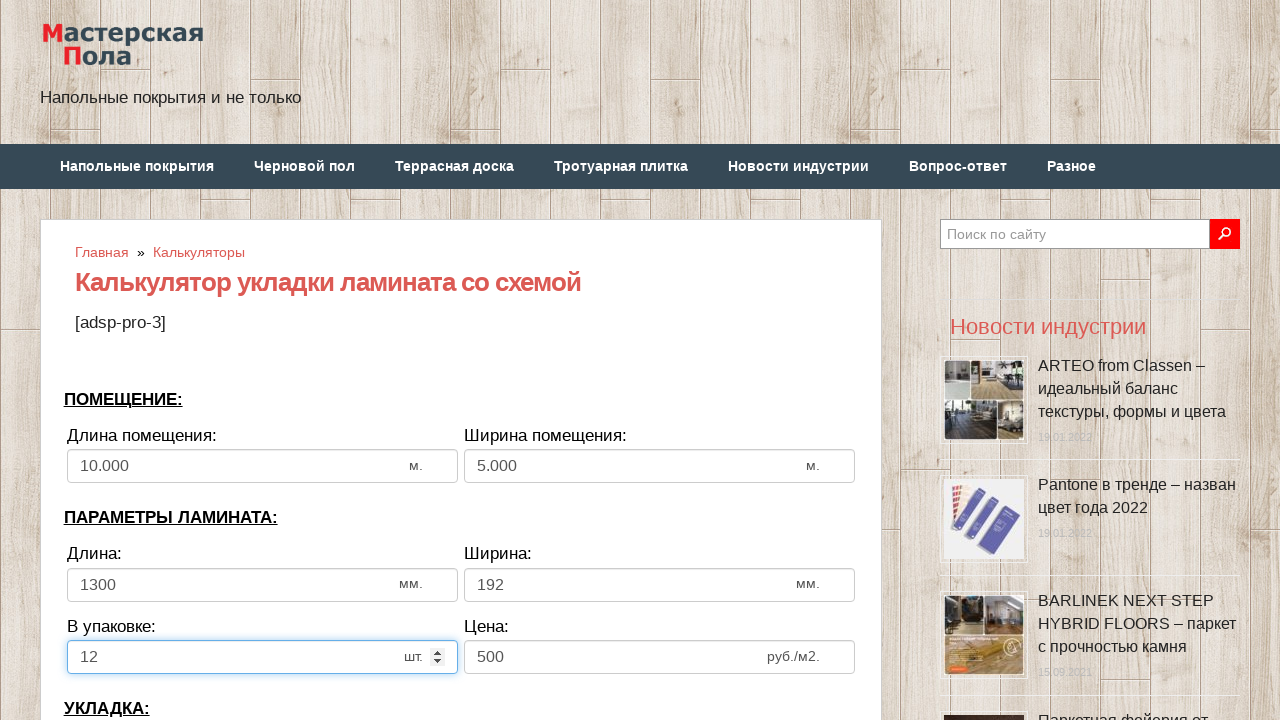

Clicked price input field at (660, 657) on input[name='calc_price']
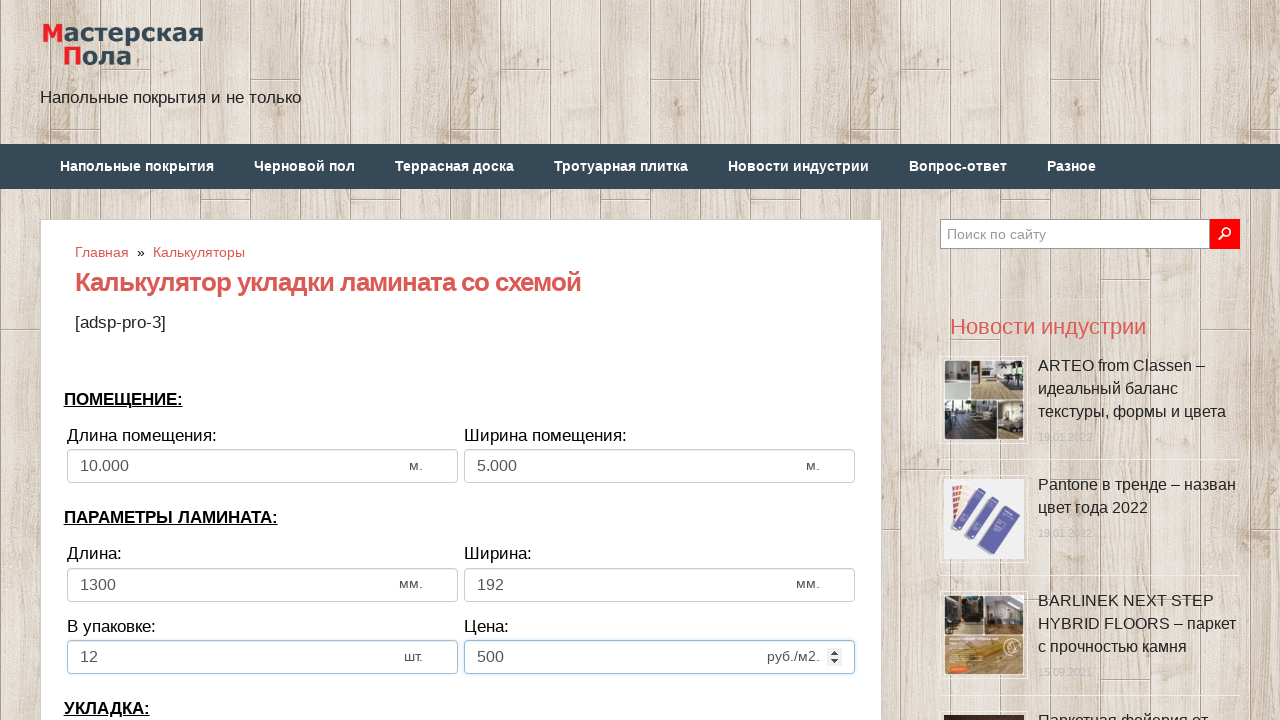

Selected all text in price field on input[name='calc_price']
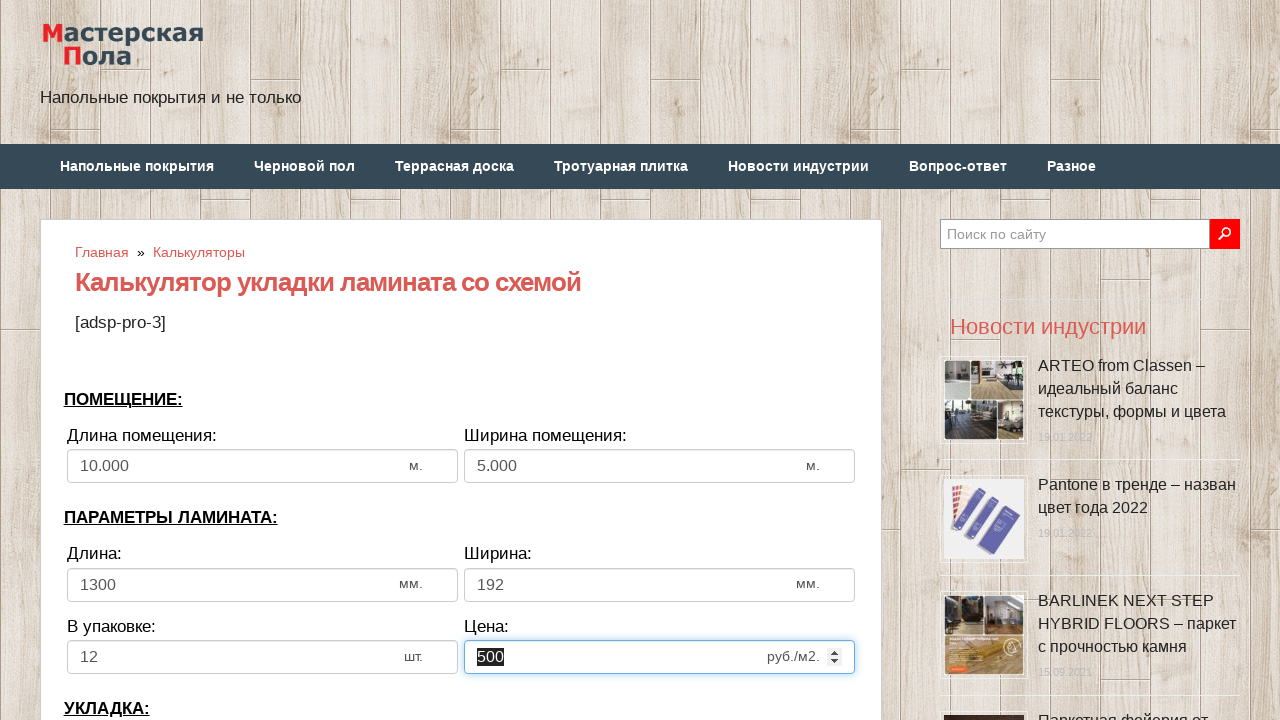

Cleared price field on input[name='calc_price']
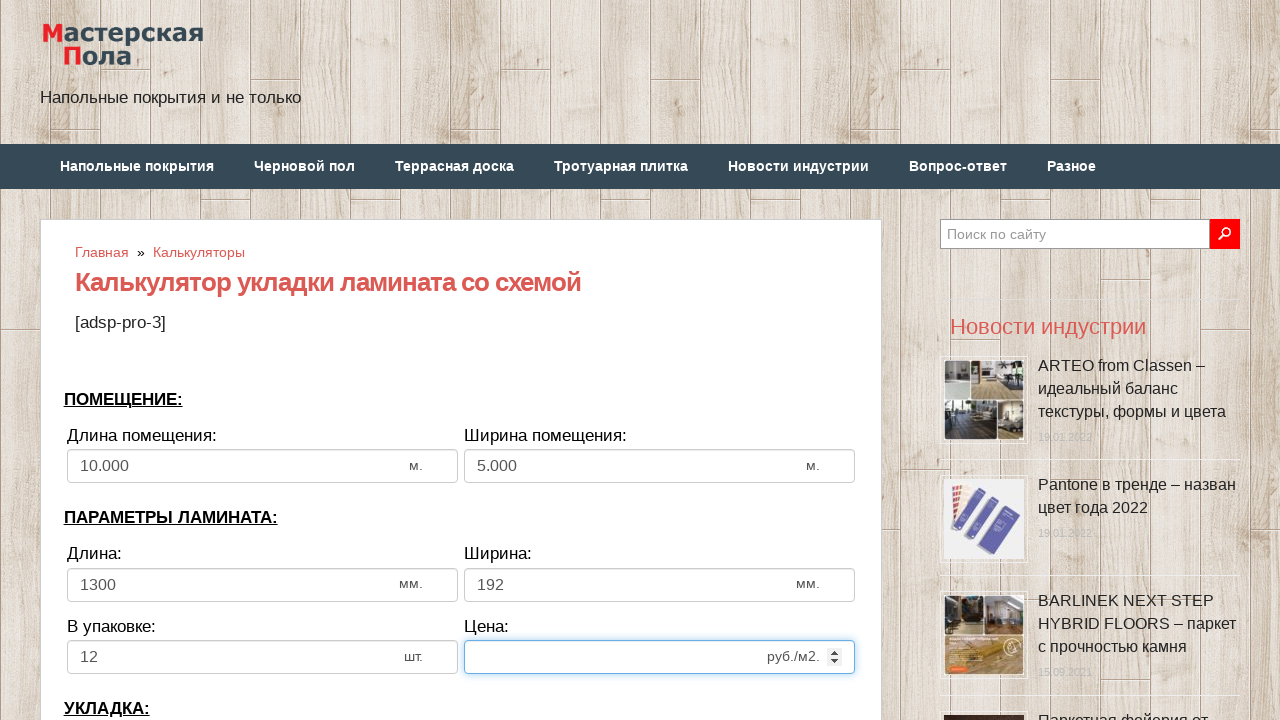

Entered price value: 500 on input[name='calc_price']
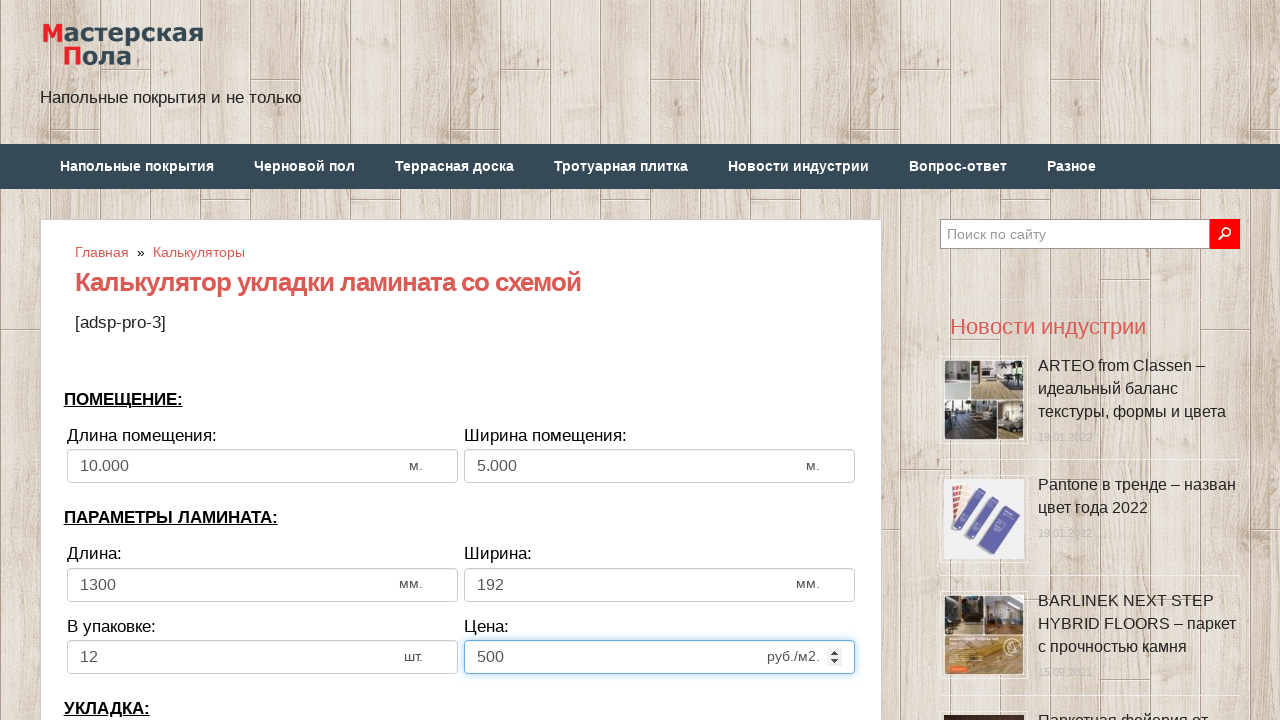

Selected laying direction: По длине комнаты on select[name='calc_direct']
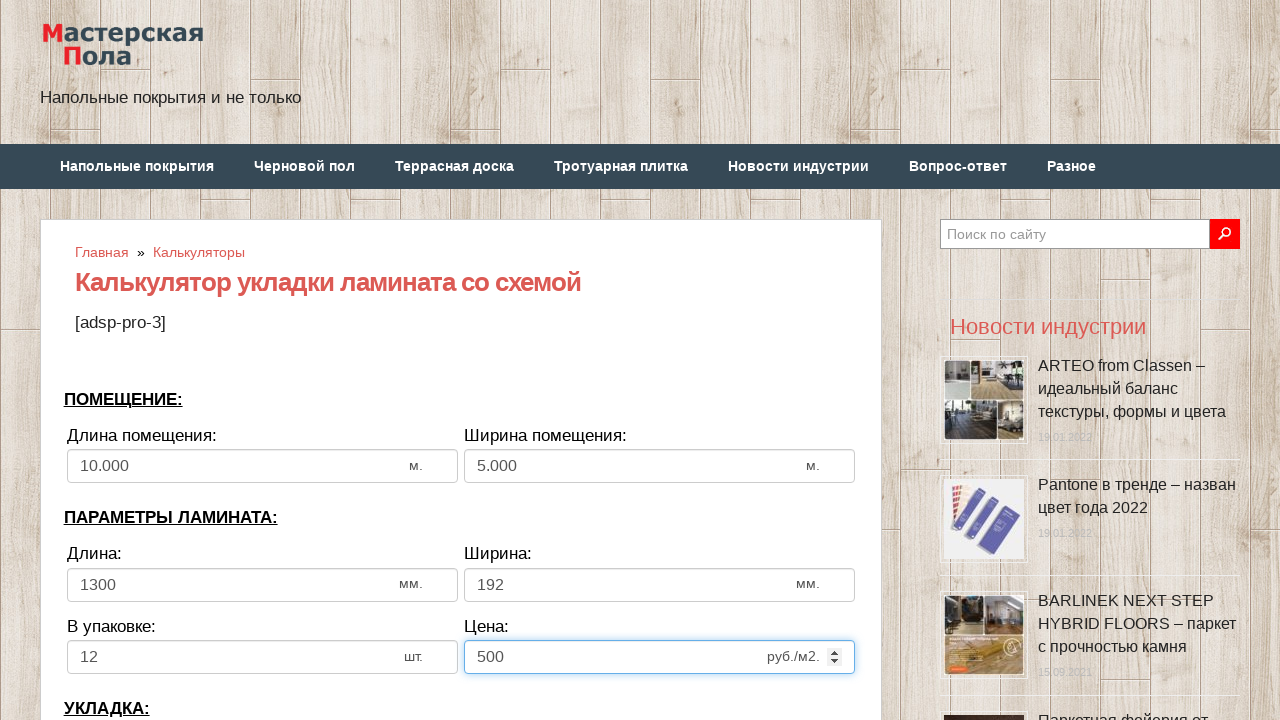

Clicked bias input field at (262, 361) on input[name='calc_bias']
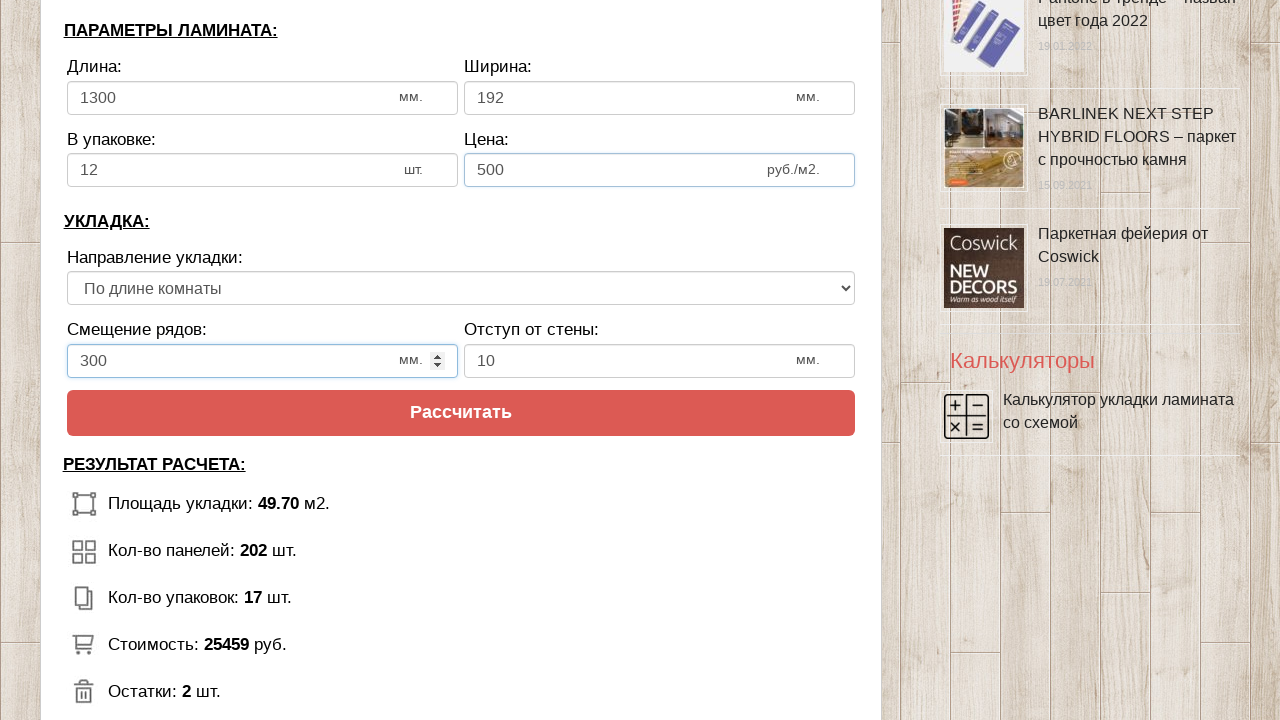

Selected all text in bias field on input[name='calc_bias']
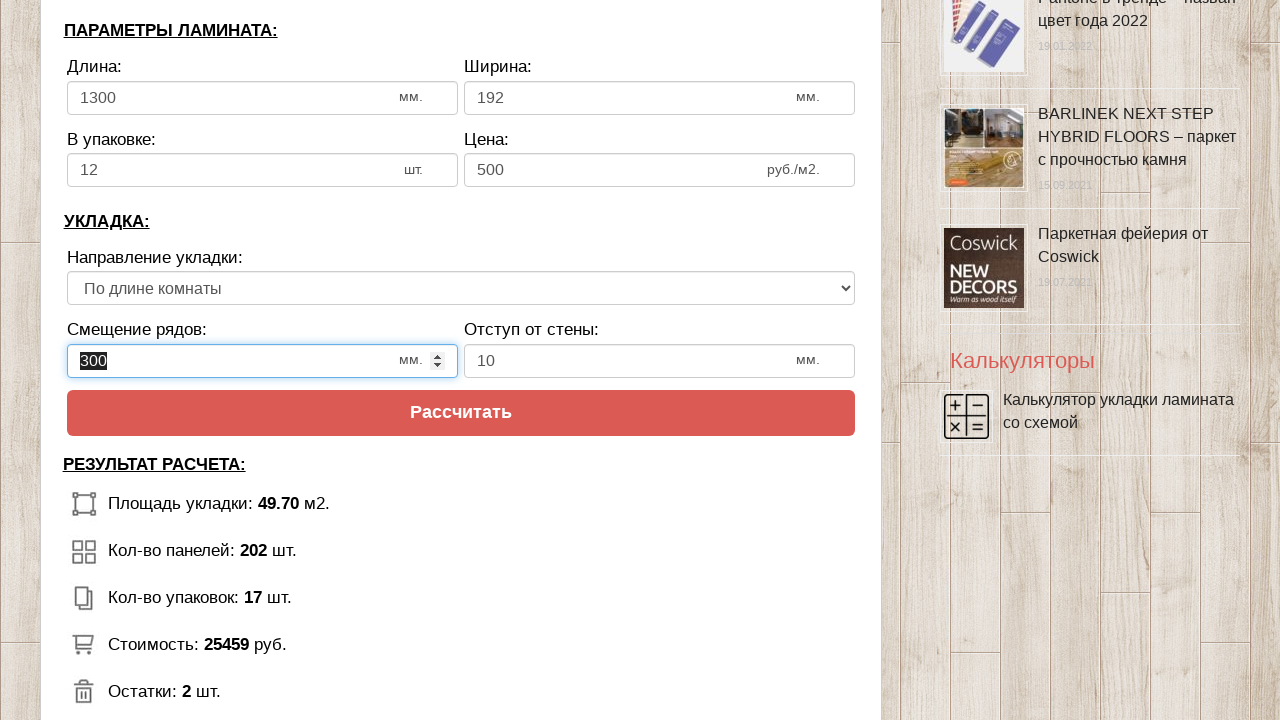

Cleared bias field on input[name='calc_bias']
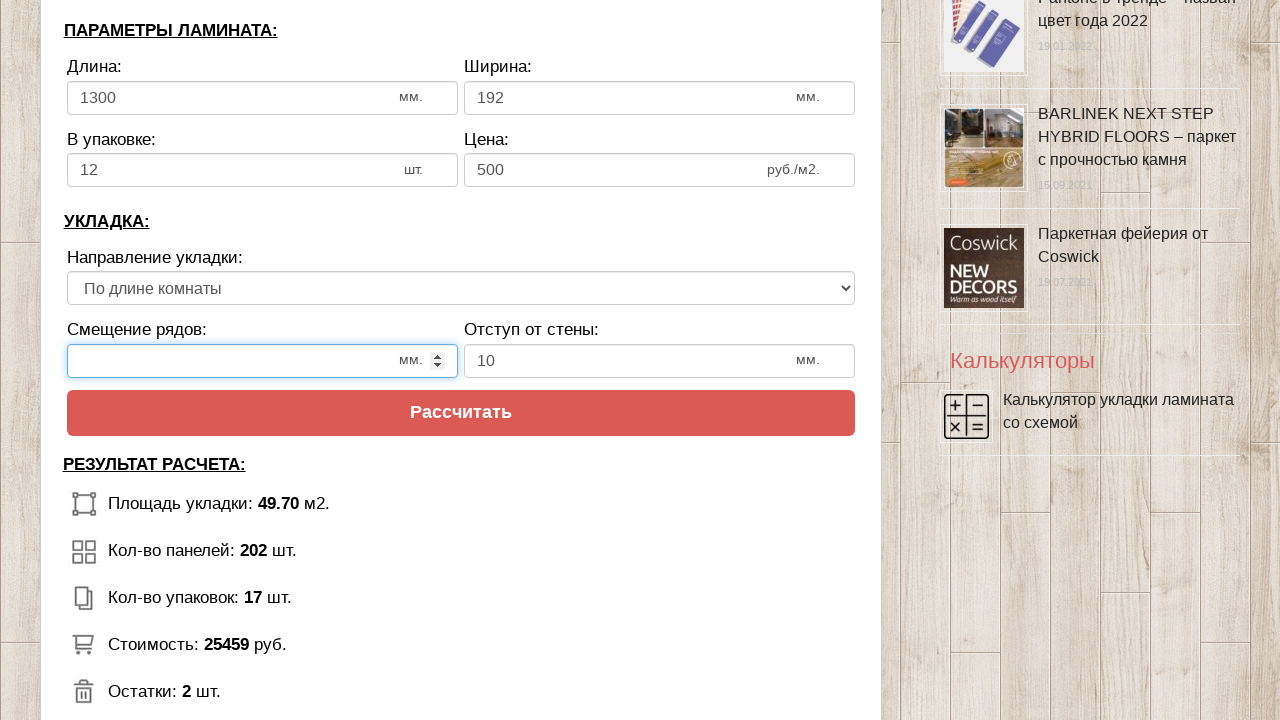

Entered bias value: 300 on input[name='calc_bias']
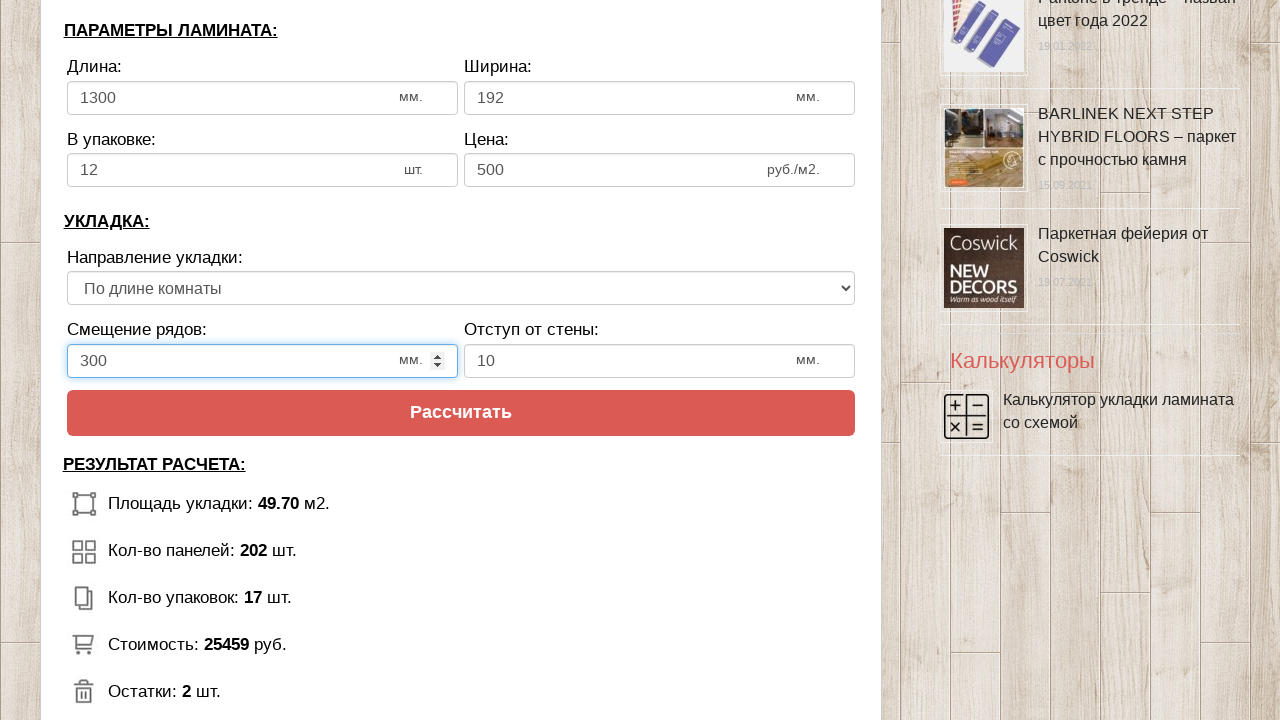

Clicked wall distance input field at (660, 361) on input[name='calc_walldist']
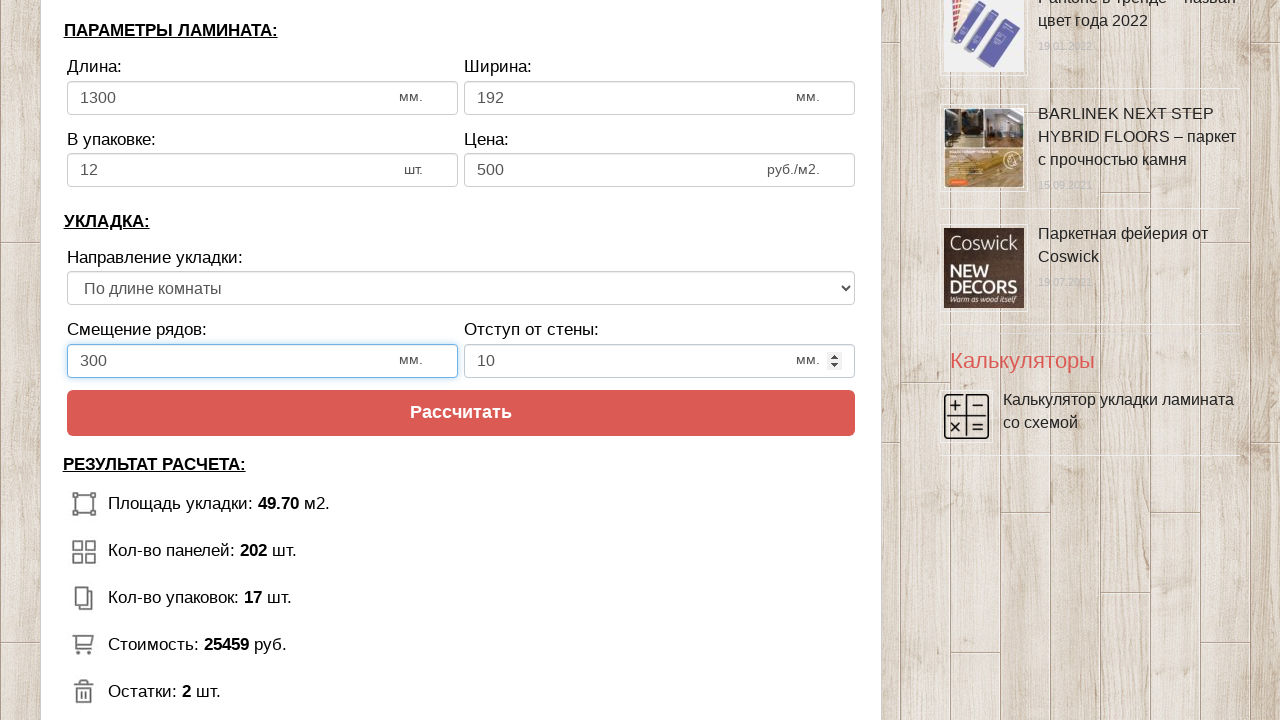

Selected all text in wall distance field on input[name='calc_walldist']
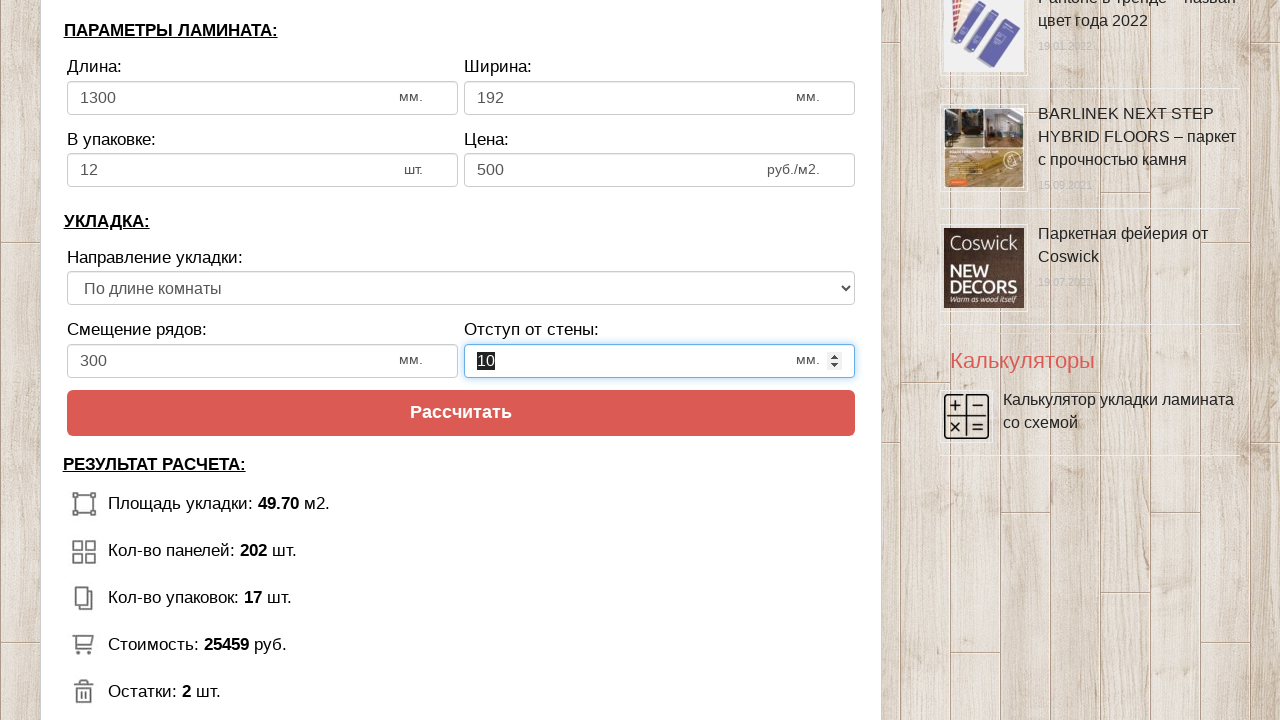

Cleared wall distance field on input[name='calc_walldist']
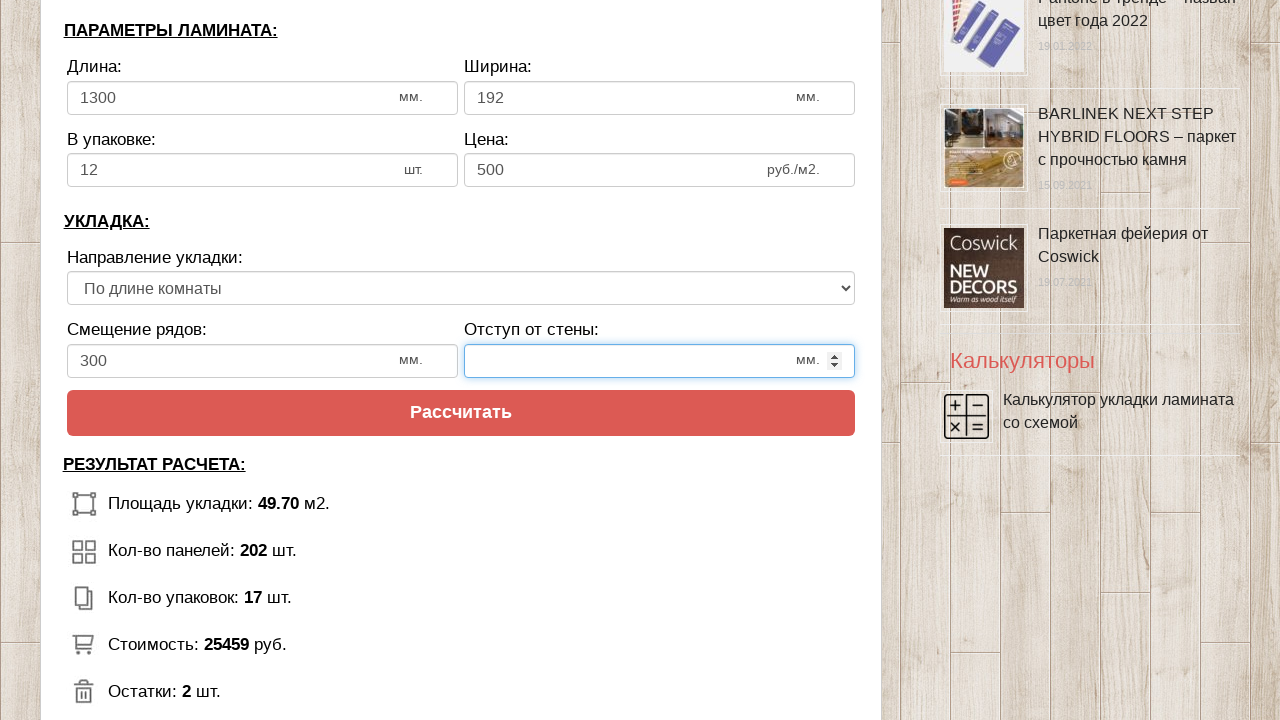

Entered wall distance value: 20 on input[name='calc_walldist']
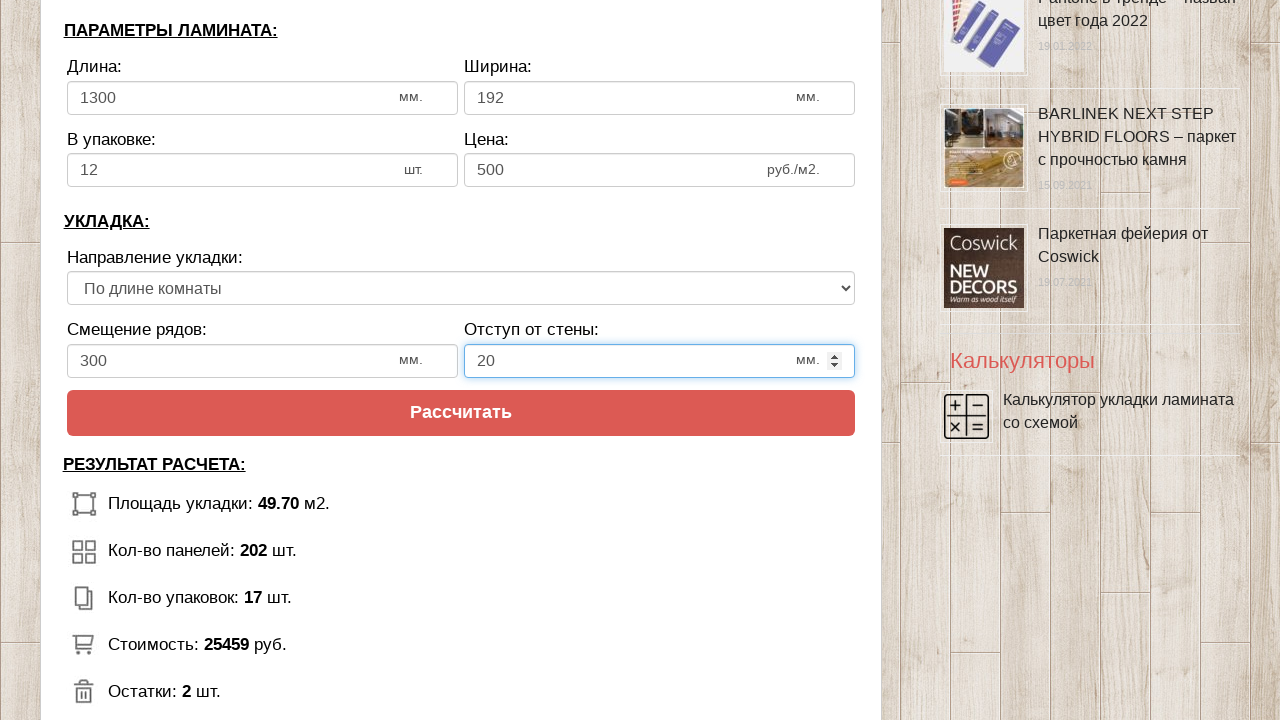

Clicked calculation submit button at (461, 413) on input[value='Рассчитать']
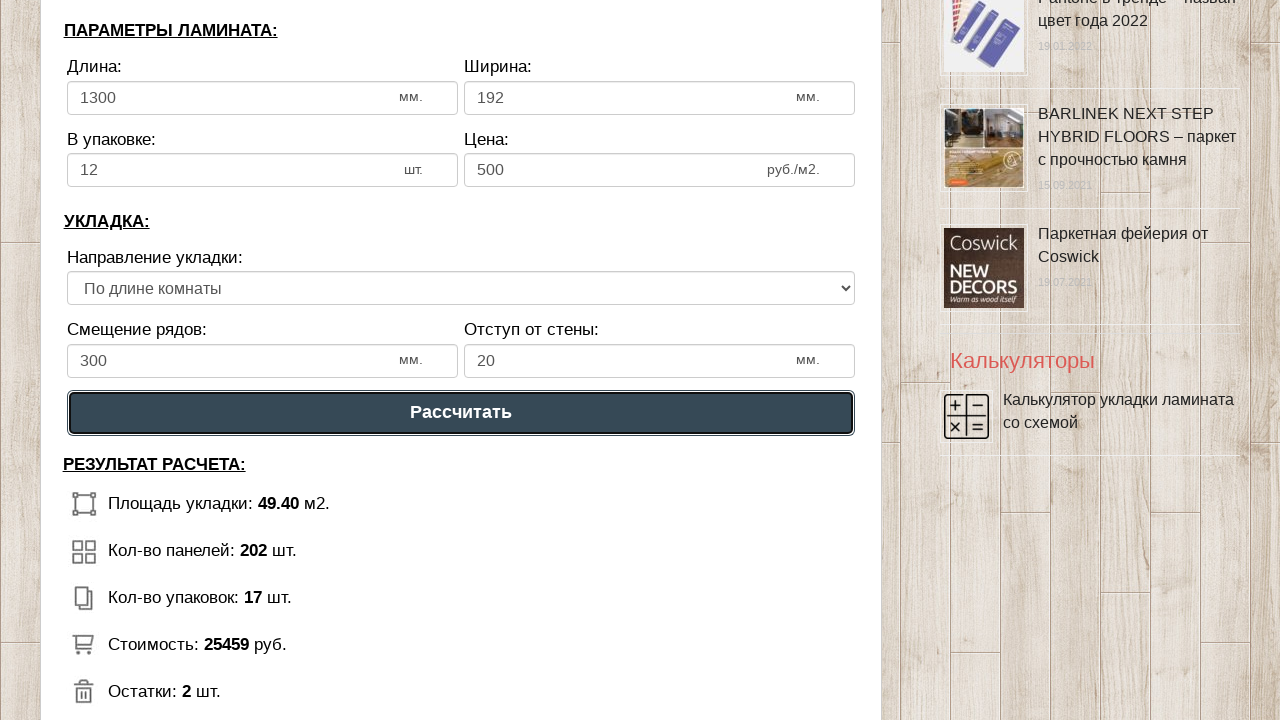

Calculation results loaded successfully
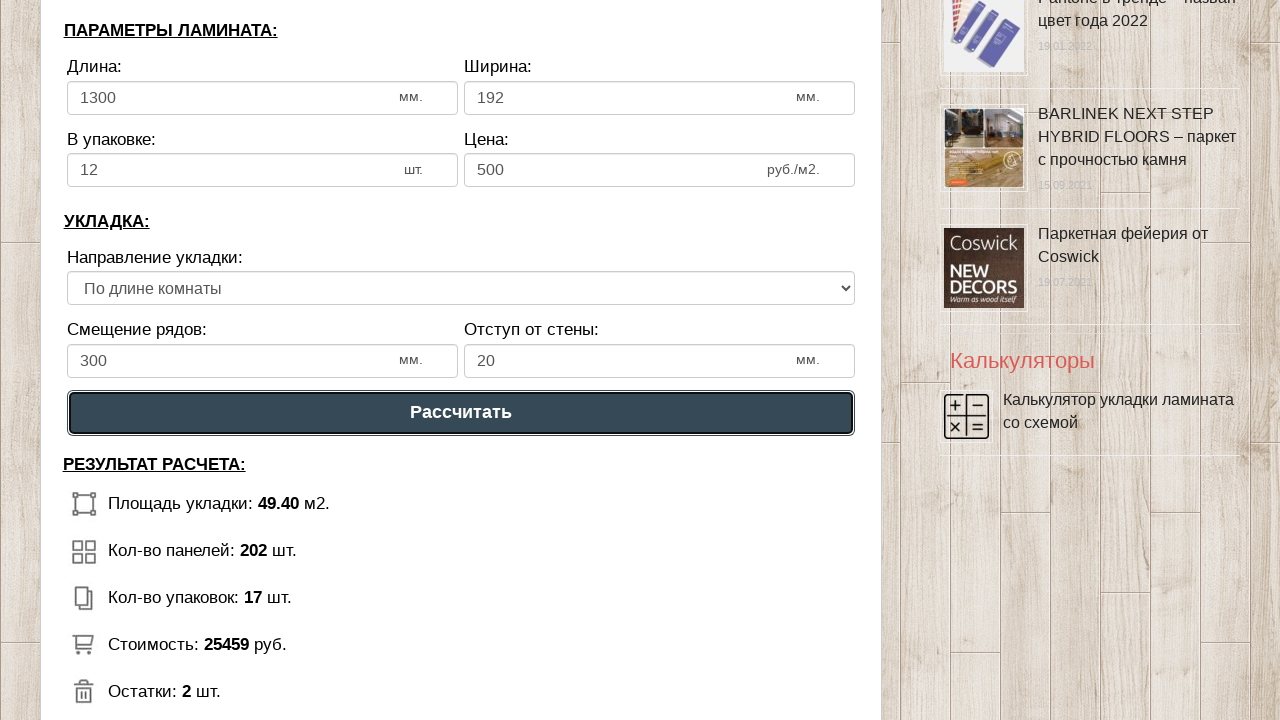

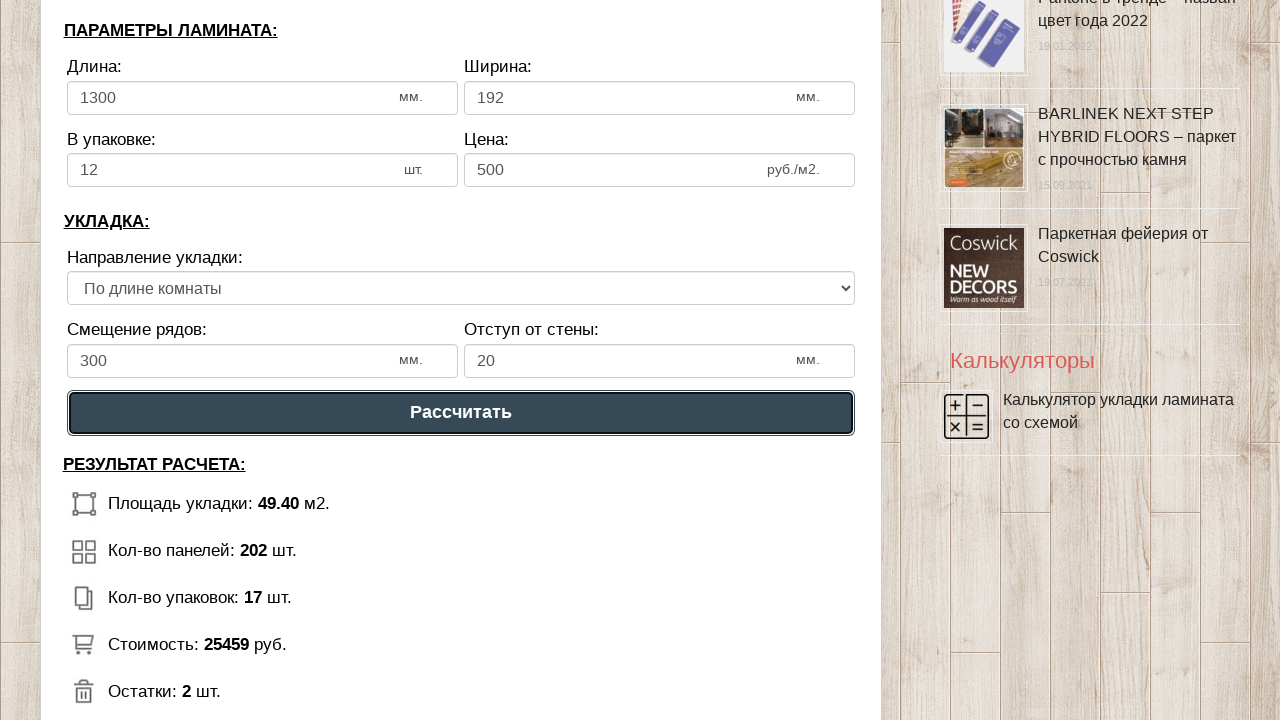